Tests selecting an option from a dropdown/combobox by its value

Starting URL: https://kitchen.applitools.com/ingredients/select

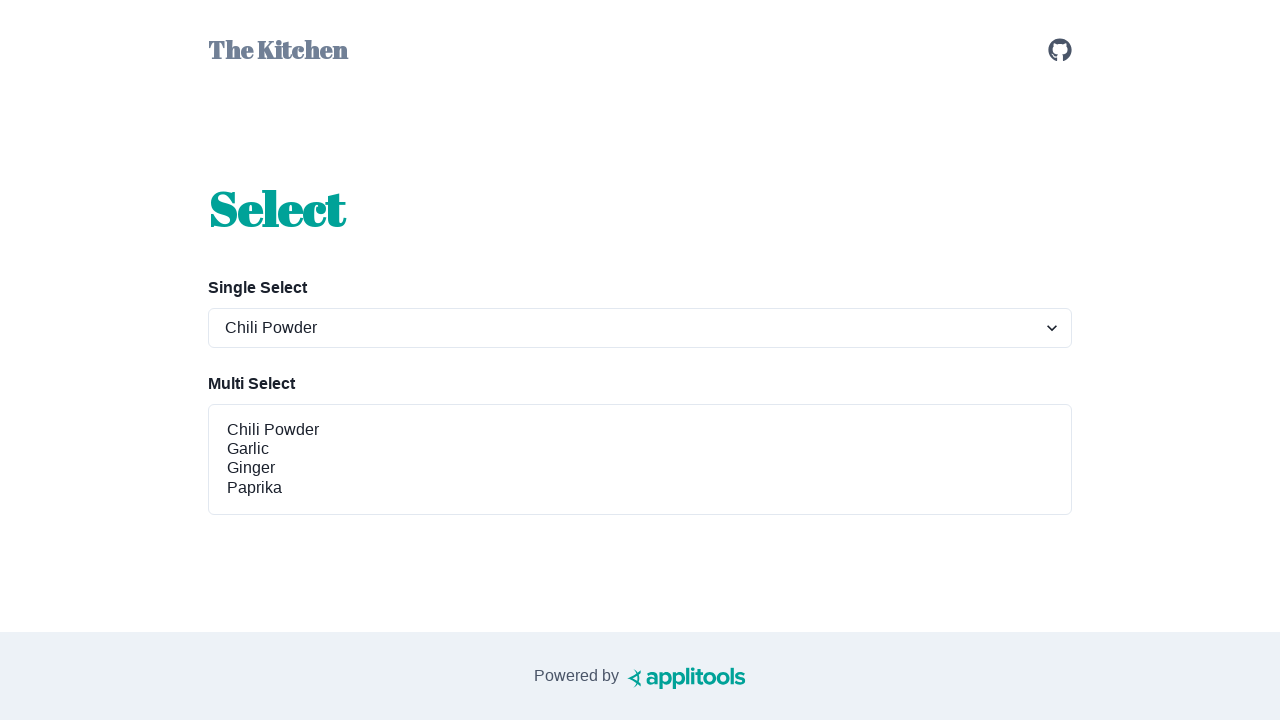

Navigated to select/dropdown test page
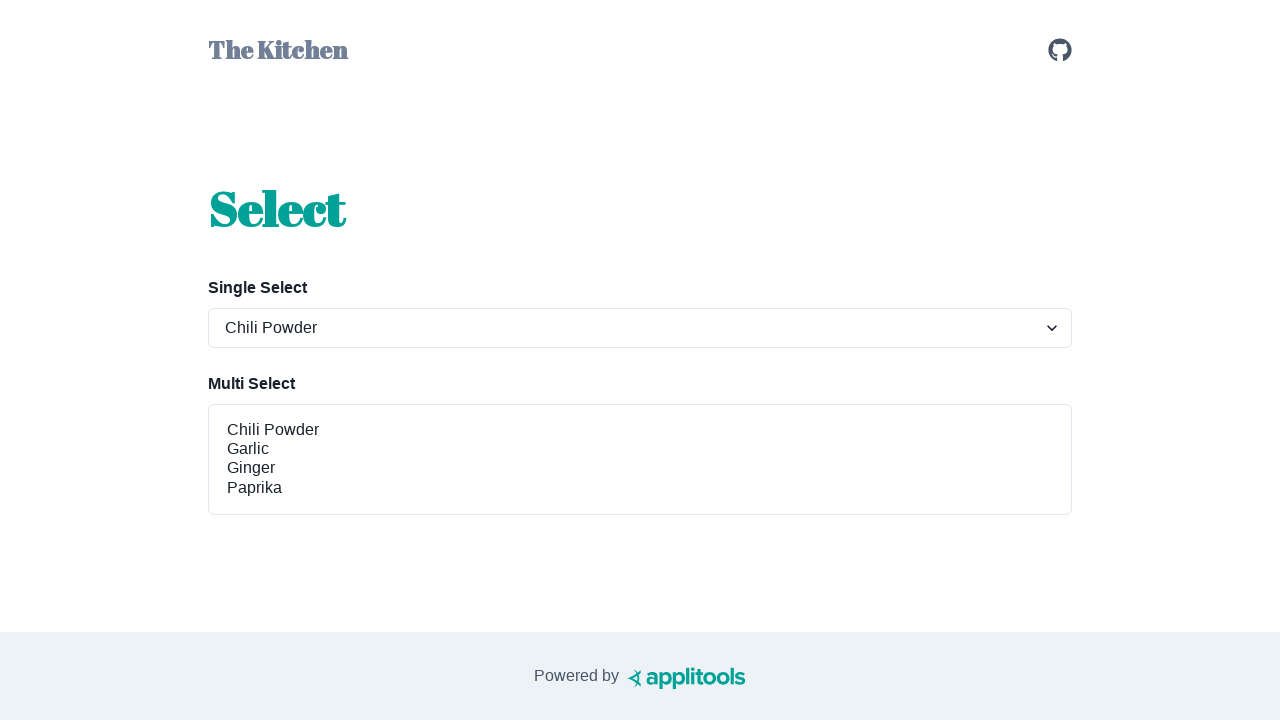

Selected 'ginger' option from spices dropdown by value on #spices-select-single
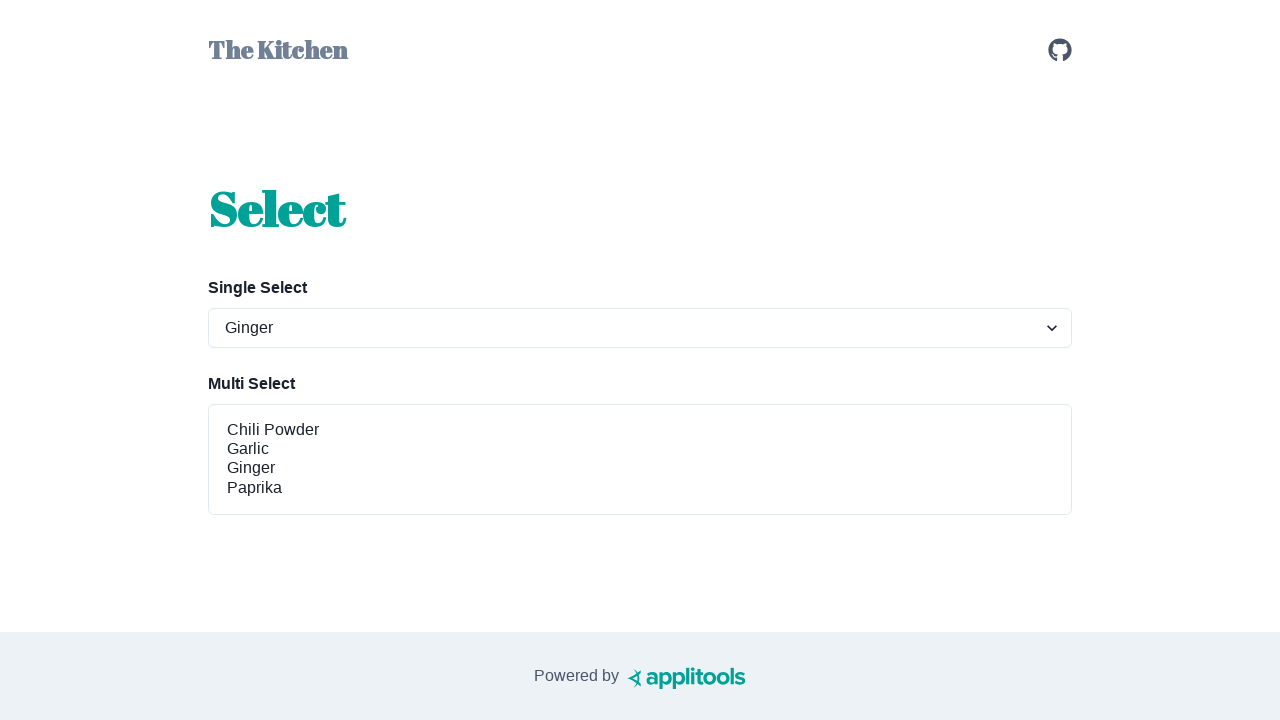

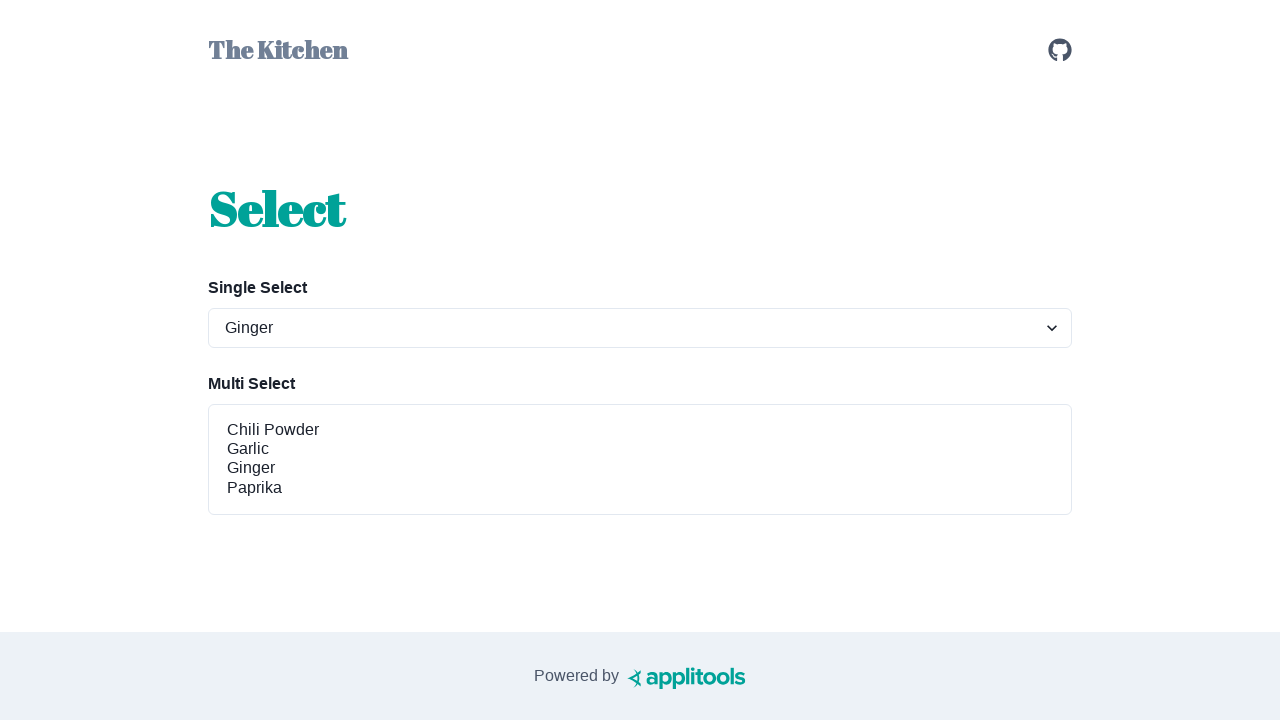